Tests that edits are cancelled when pressing Escape key

Starting URL: https://demo.playwright.dev/todomvc

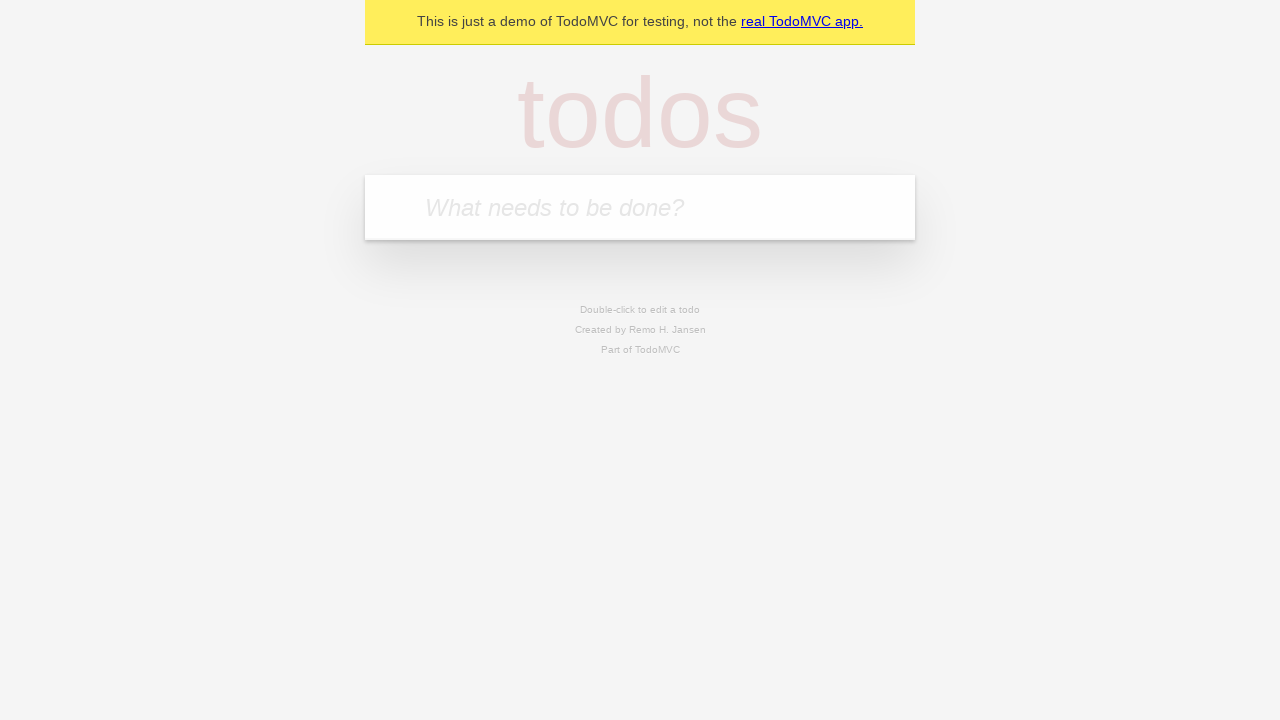

Filled new todo field with 'buy some cheese' on internal:attr=[placeholder="What needs to be done?"i]
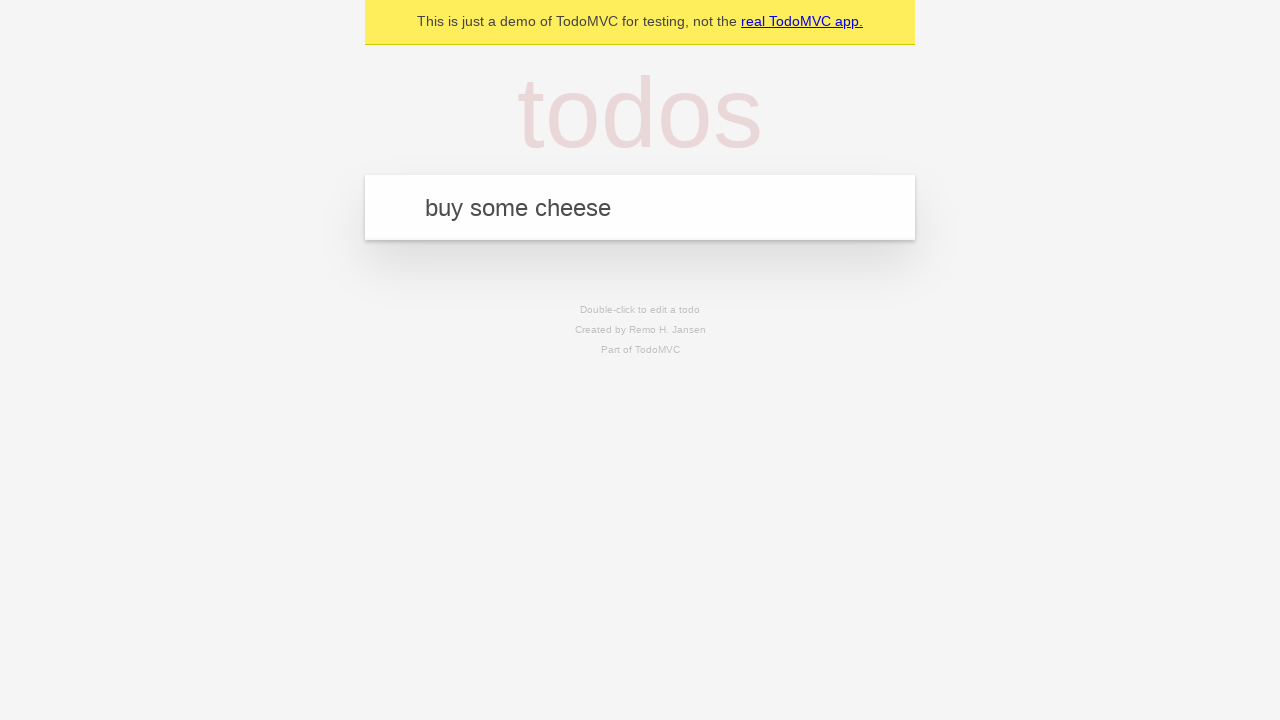

Pressed Enter to add todo 'buy some cheese' on internal:attr=[placeholder="What needs to be done?"i]
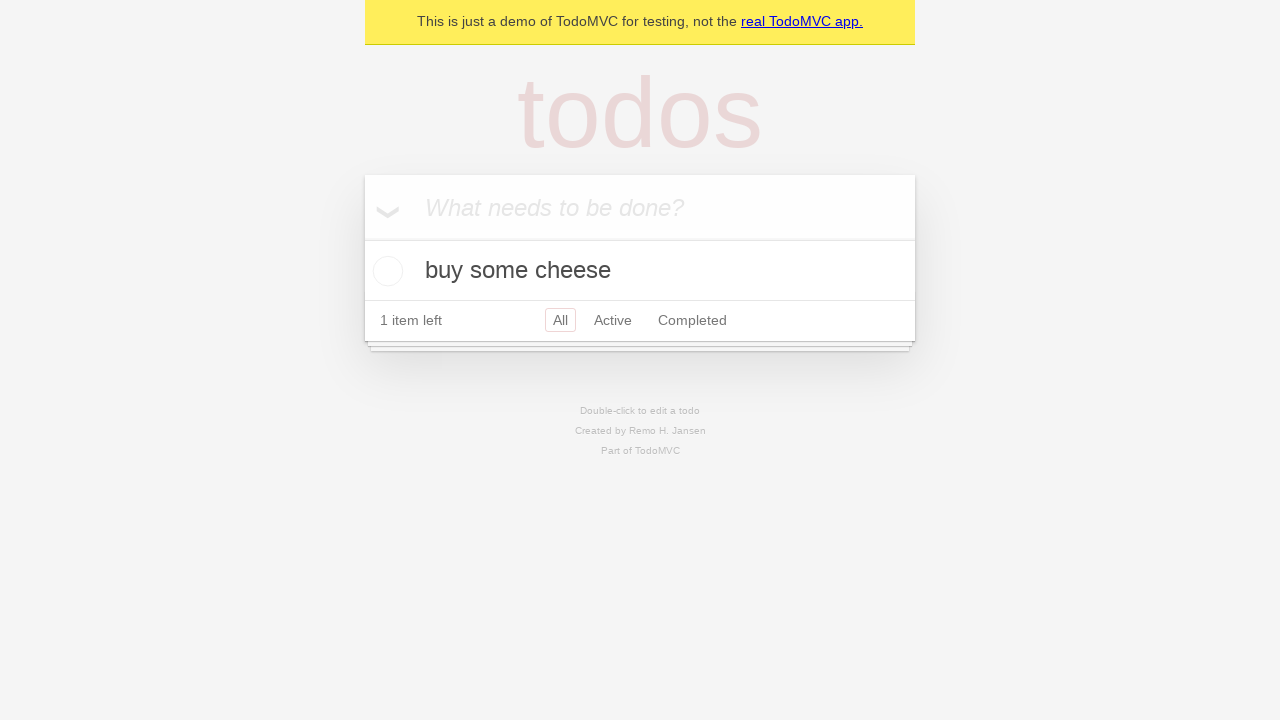

Filled new todo field with 'feed the cat' on internal:attr=[placeholder="What needs to be done?"i]
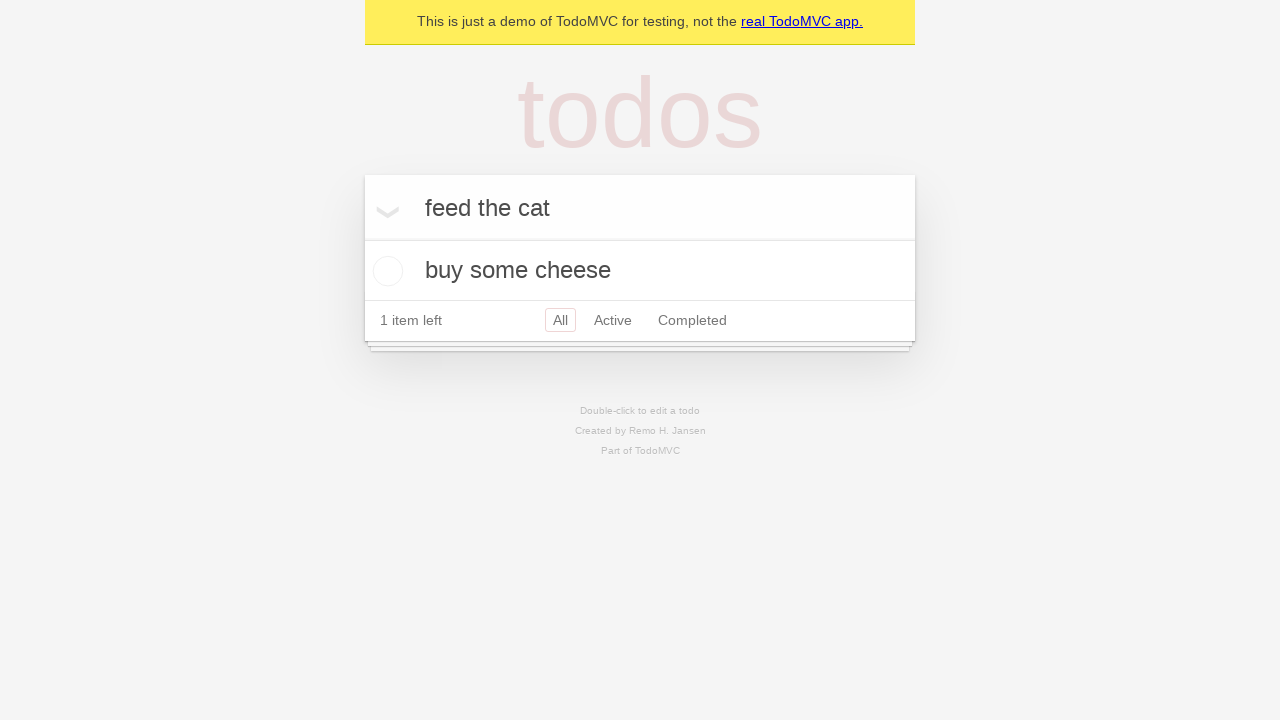

Pressed Enter to add todo 'feed the cat' on internal:attr=[placeholder="What needs to be done?"i]
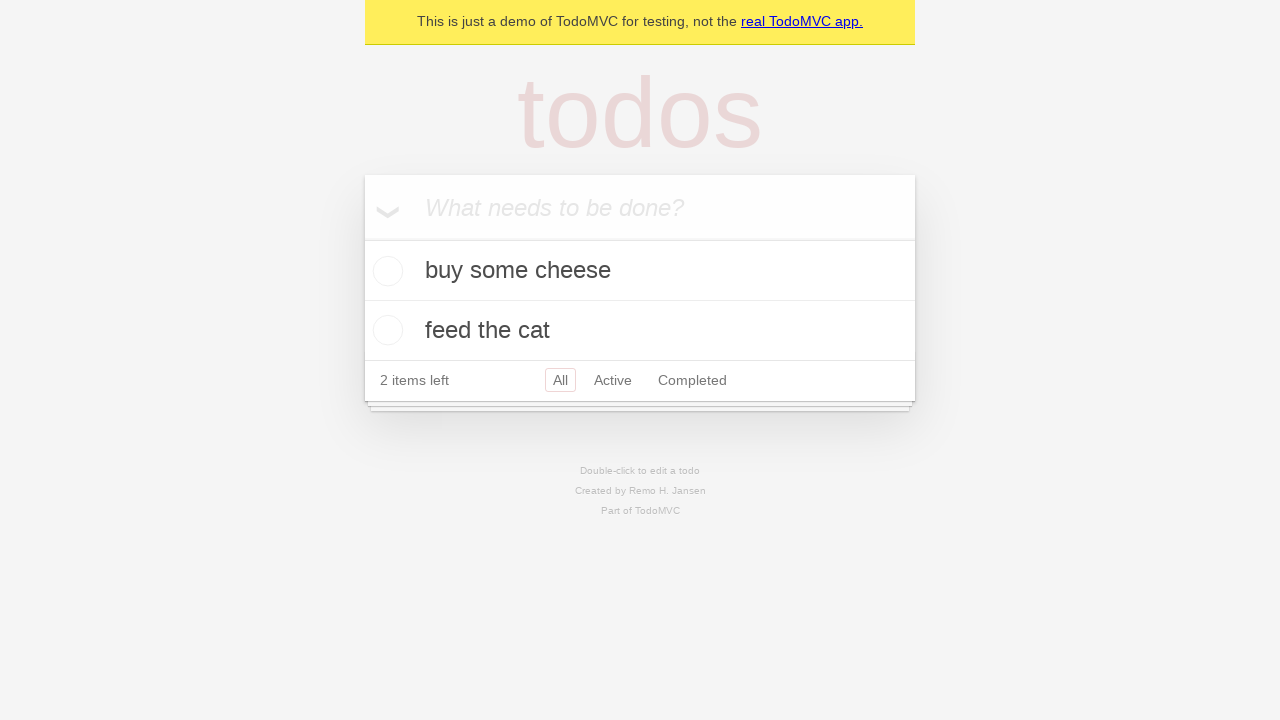

Filled new todo field with 'book a doctors appointment' on internal:attr=[placeholder="What needs to be done?"i]
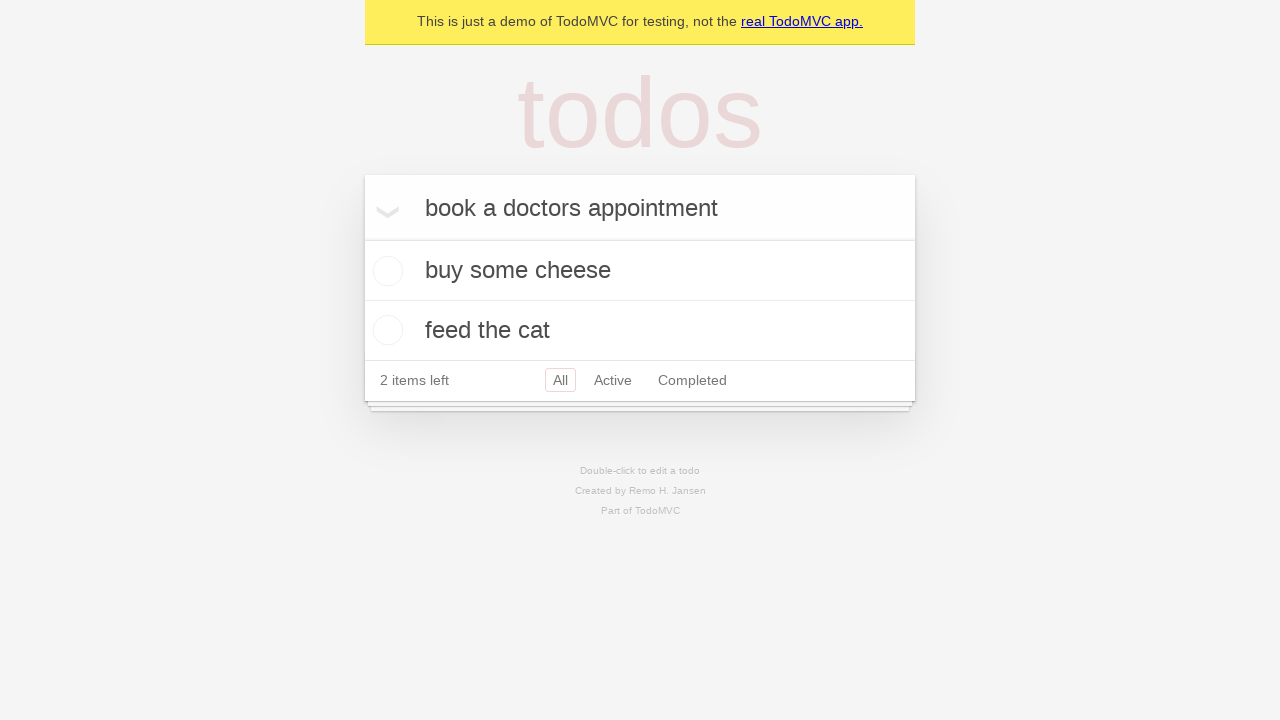

Pressed Enter to add todo 'book a doctors appointment' on internal:attr=[placeholder="What needs to be done?"i]
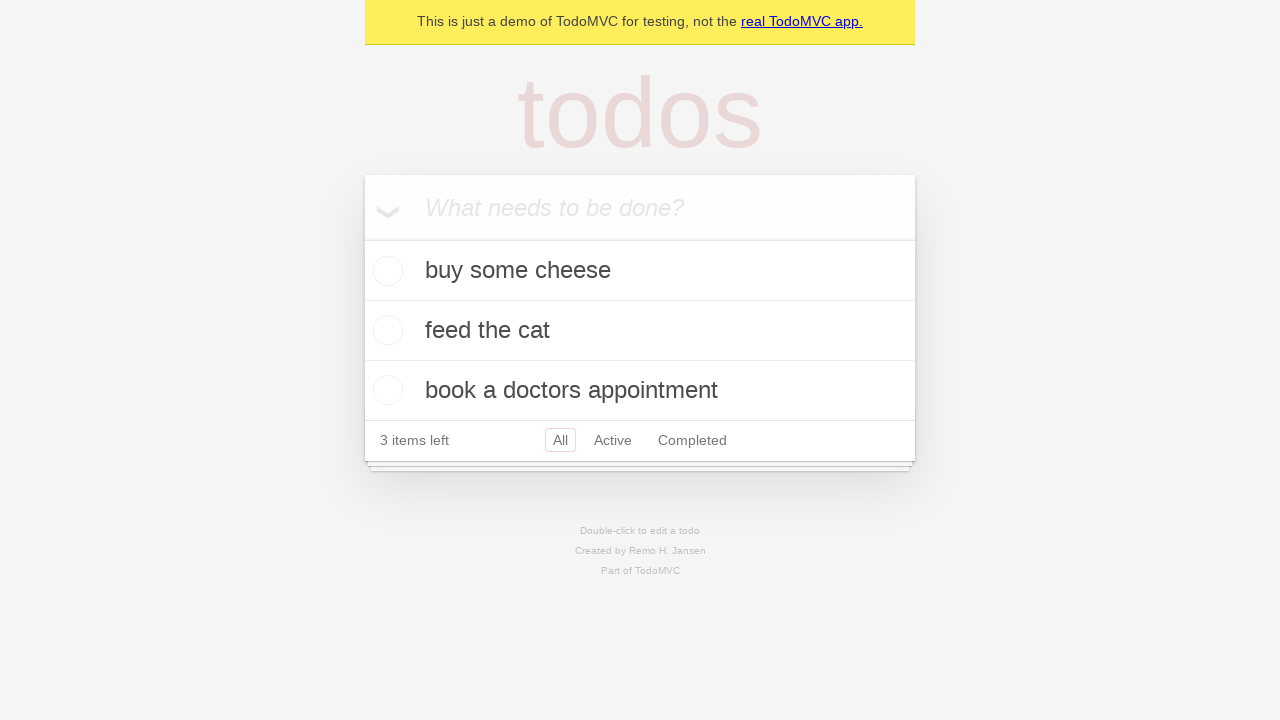

Waited for all 3 todo items to load
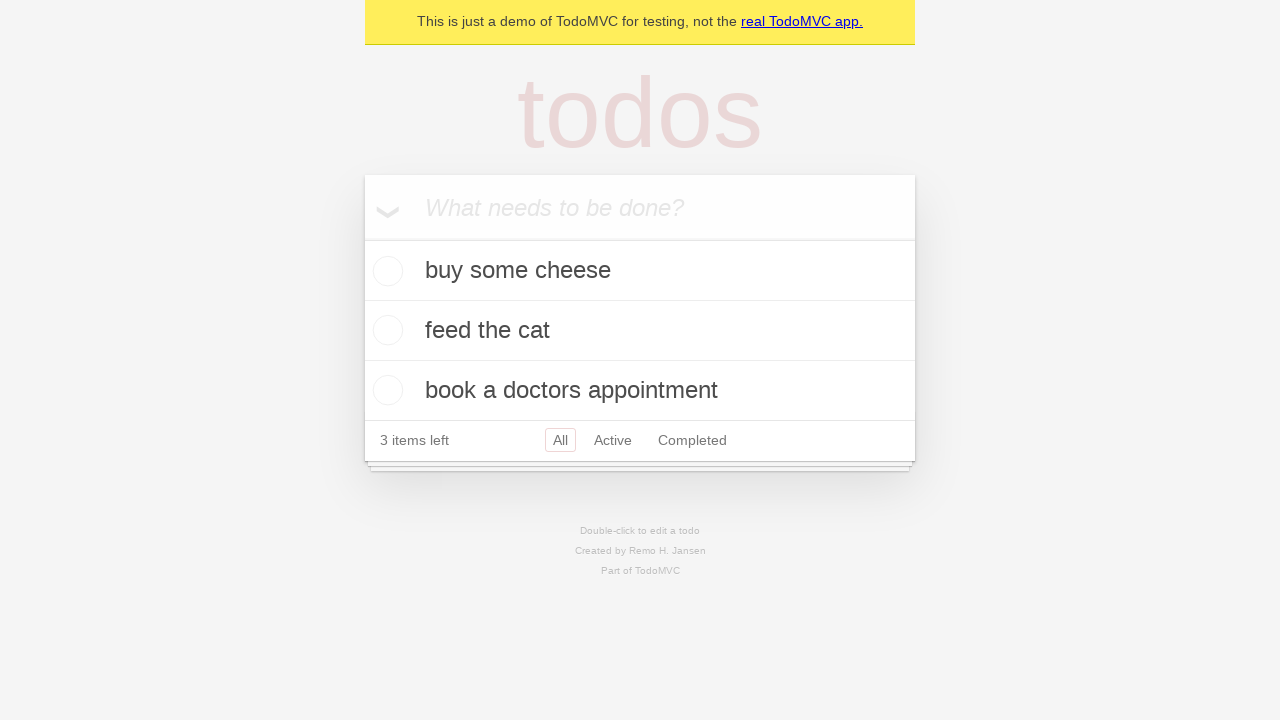

Double-clicked on the second todo item to enter edit mode at (640, 331) on internal:testid=[data-testid="todo-item"s] >> nth=1
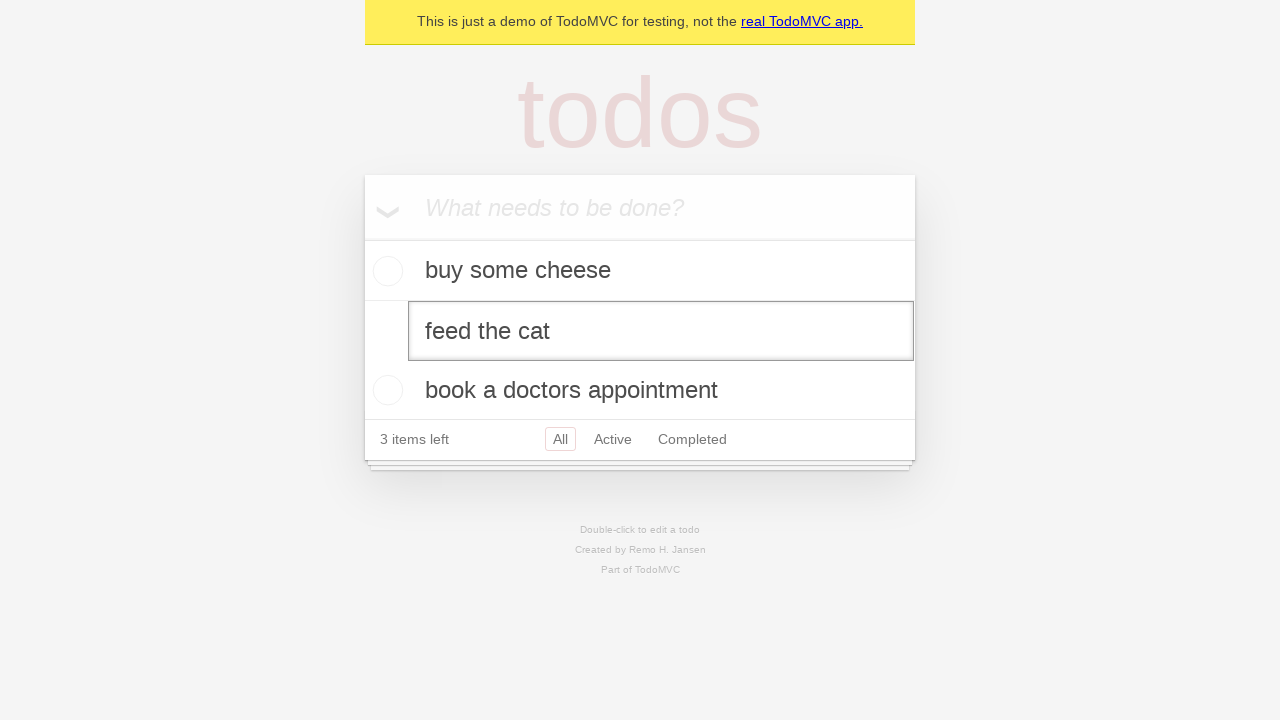

Filled edit textbox with 'buy some sausages' on internal:testid=[data-testid="todo-item"s] >> nth=1 >> internal:role=textbox[nam
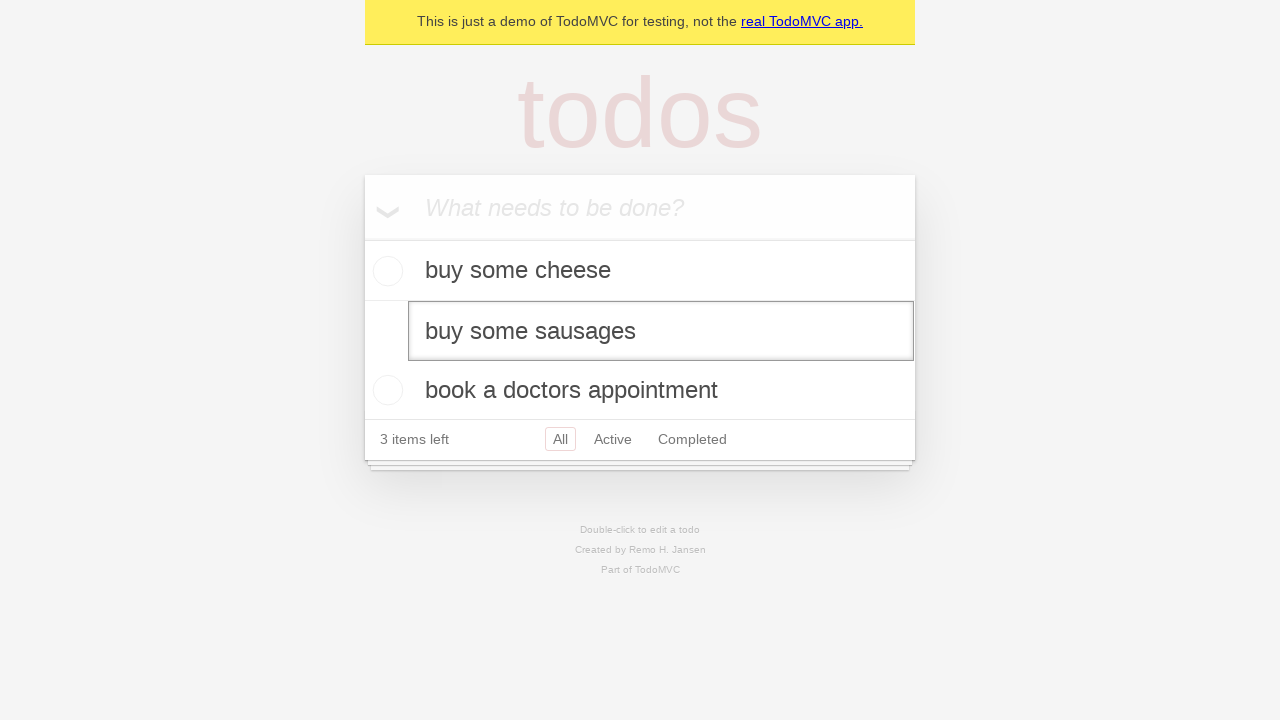

Pressed Escape key to cancel edits on internal:testid=[data-testid="todo-item"s] >> nth=1 >> internal:role=textbox[nam
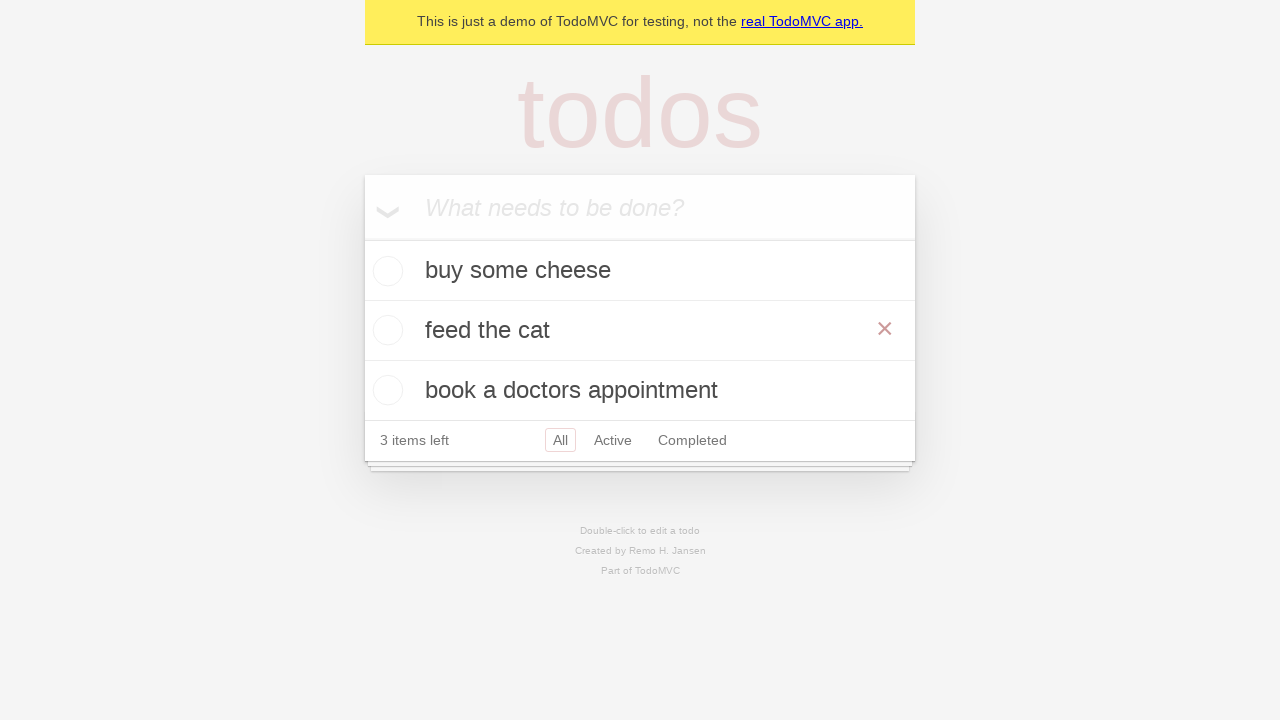

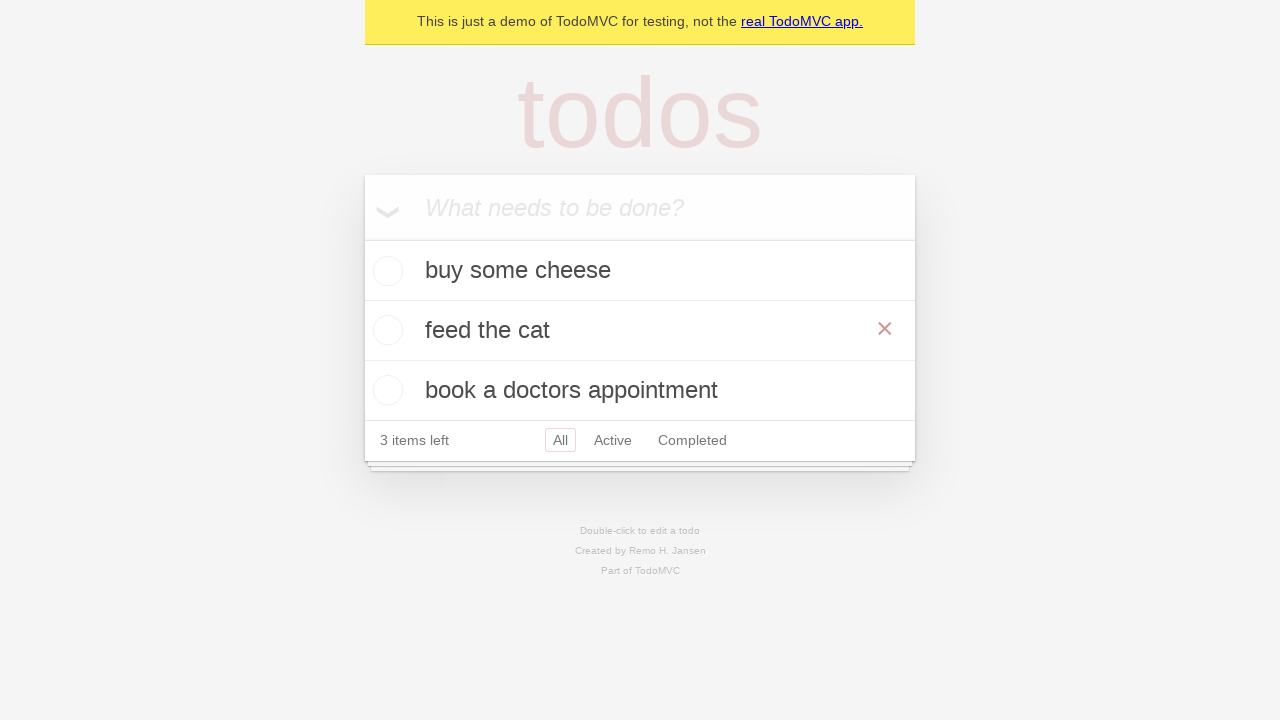